Tests an electric floor heating calculator by entering room dimensions, selecting room type and heating type from dropdowns, then clicking calculate and verifying the calculated power values.

Starting URL: https://kermi-fko.ru/raschety/Calc-Rehau-Solelec.aspx

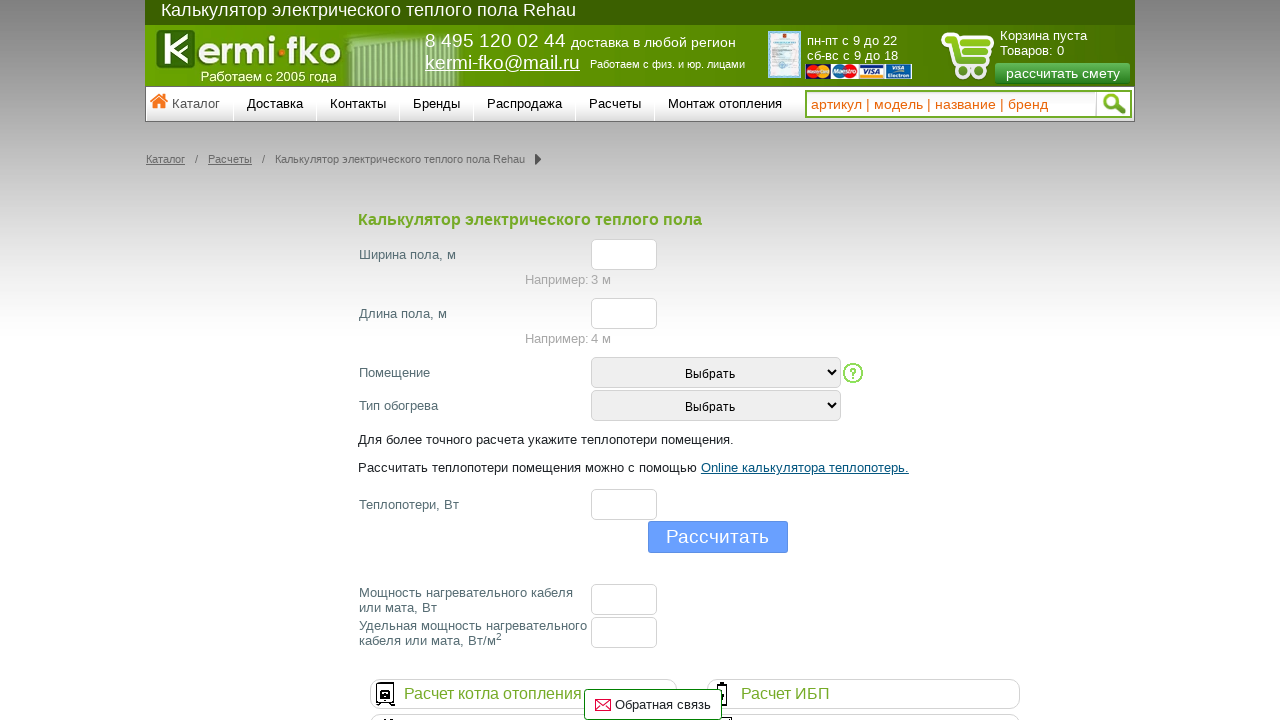

Filled width input field with '5' on #el_f_width
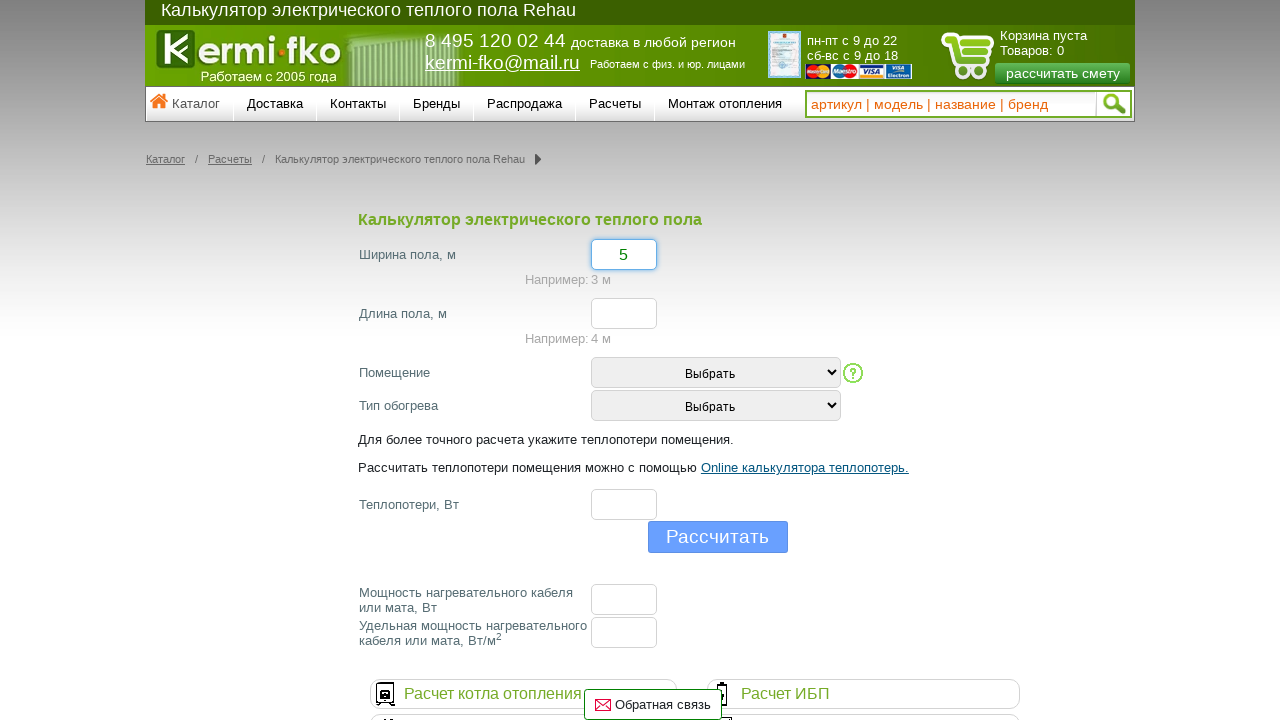

Filled length input field with '4' on #el_f_lenght
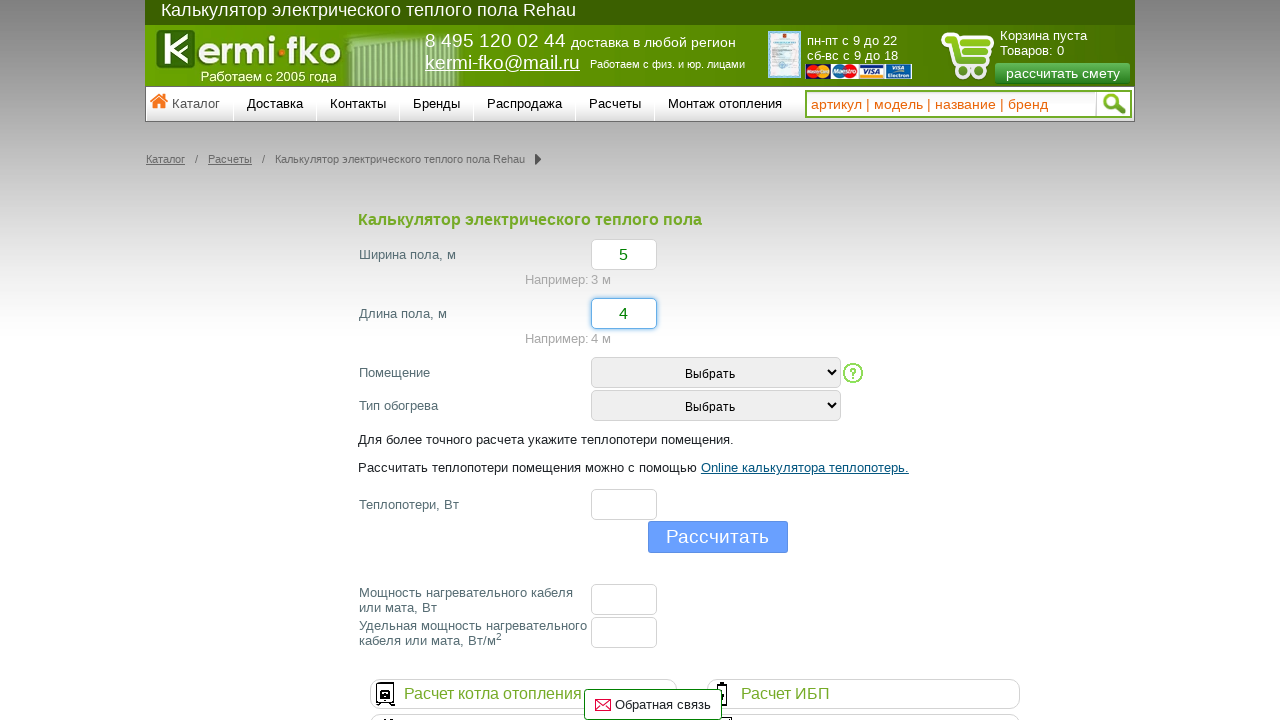

Selected room type from dropdown (index 1) on #room_type
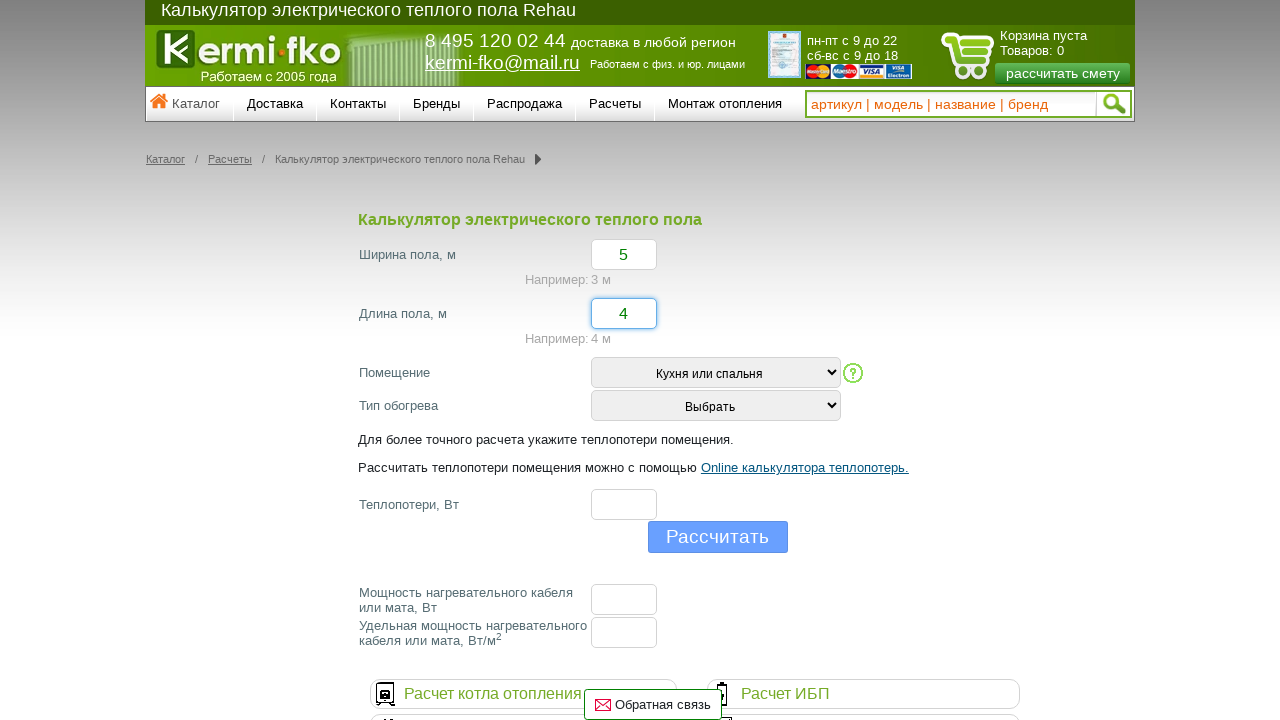

Selected heating type from dropdown (index 1) on #heating_type
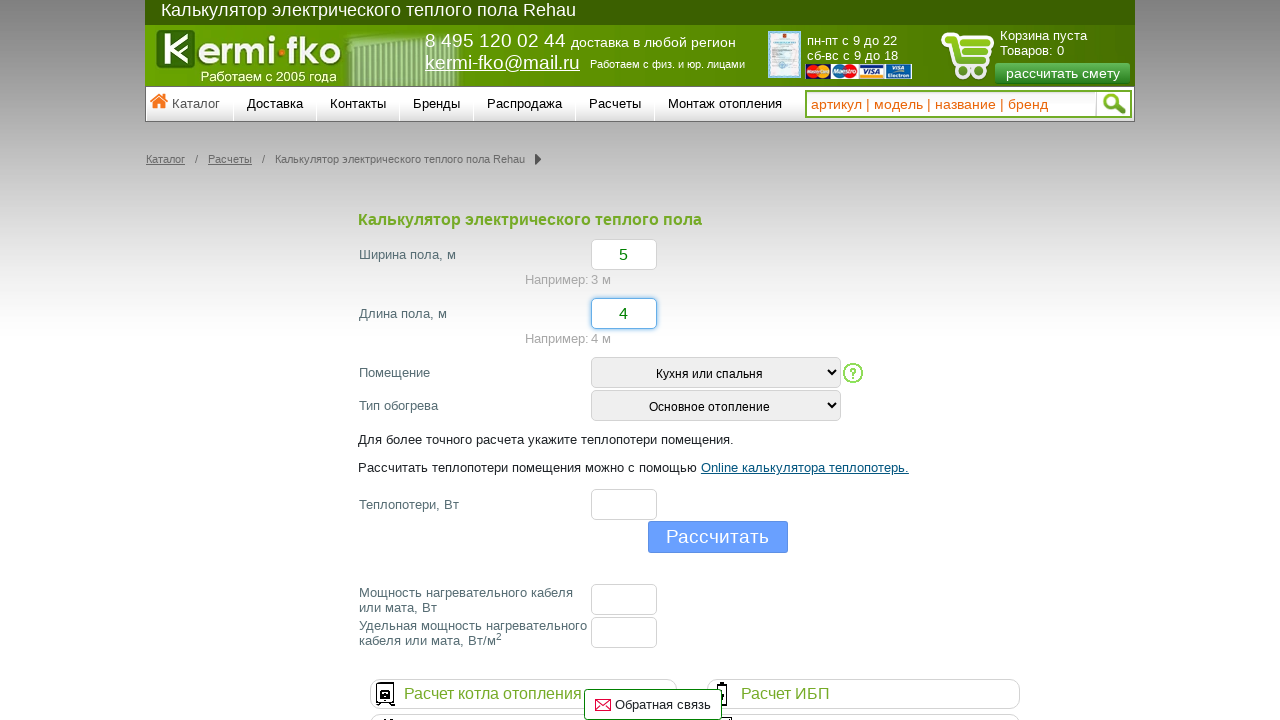

Clicked calculate button at (718, 537) on input[name='button']
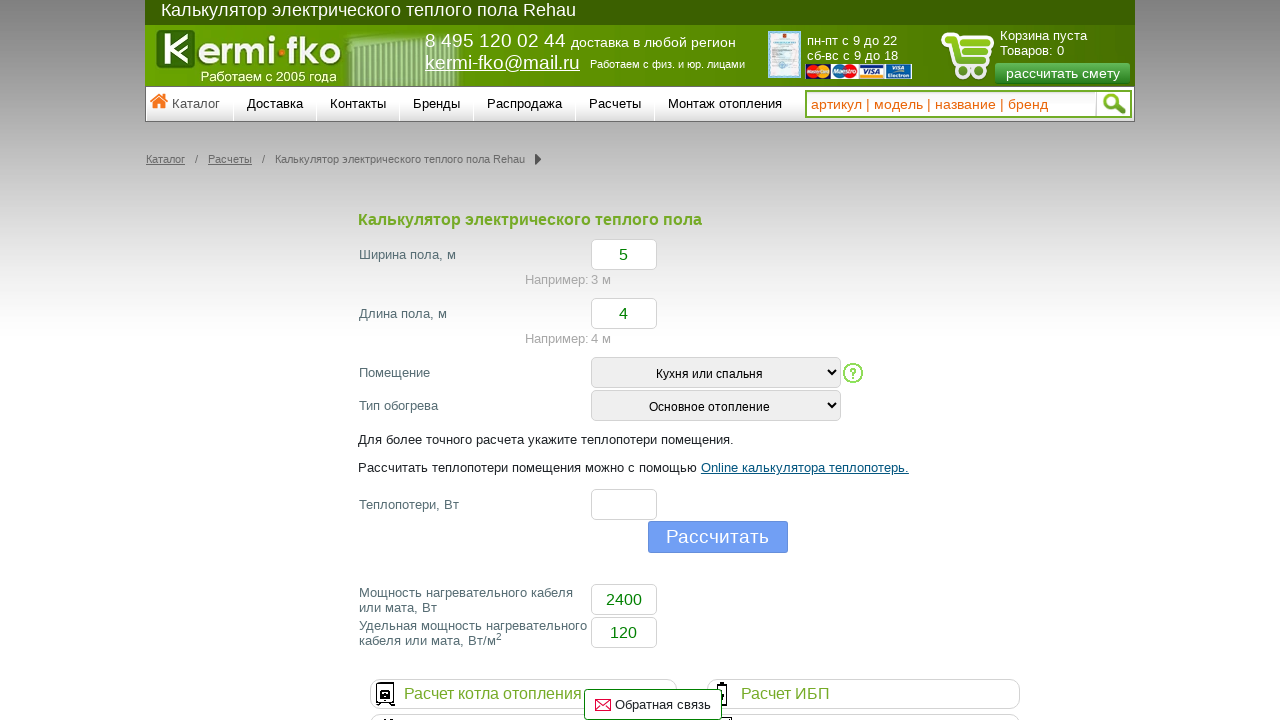

Results appeared - floor cable power element loaded
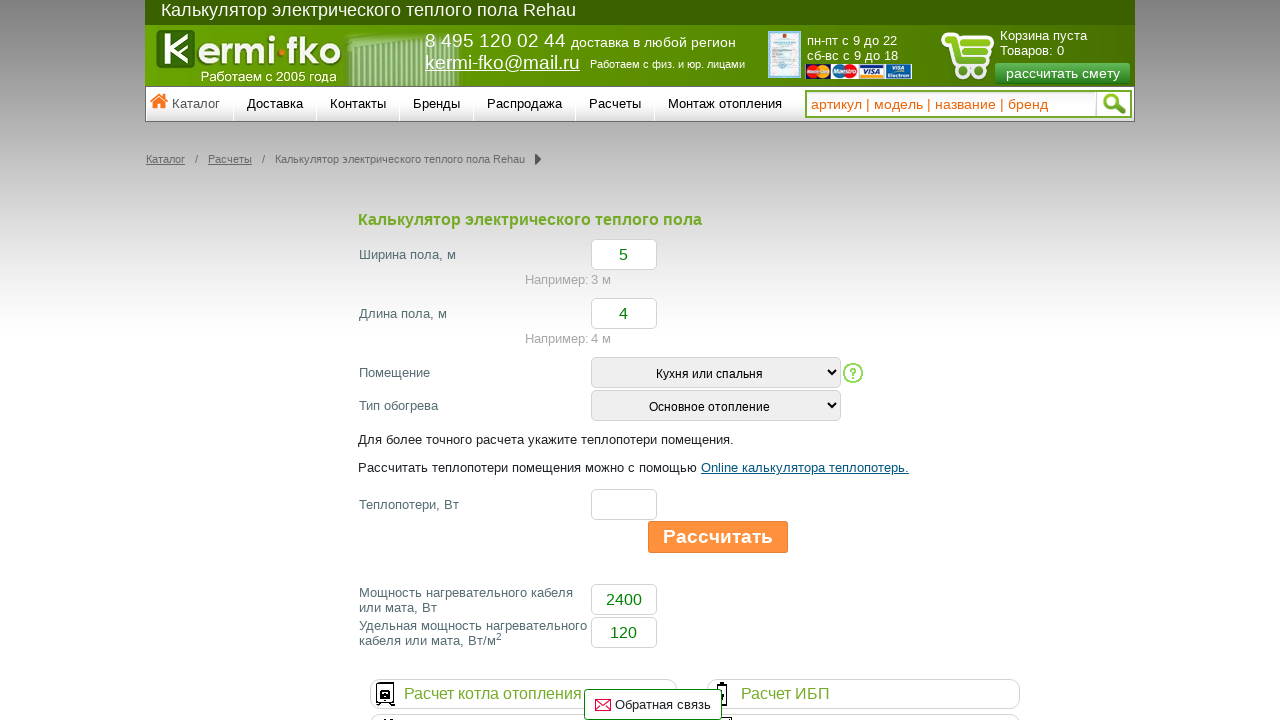

Verified floor cable power value equals 2400
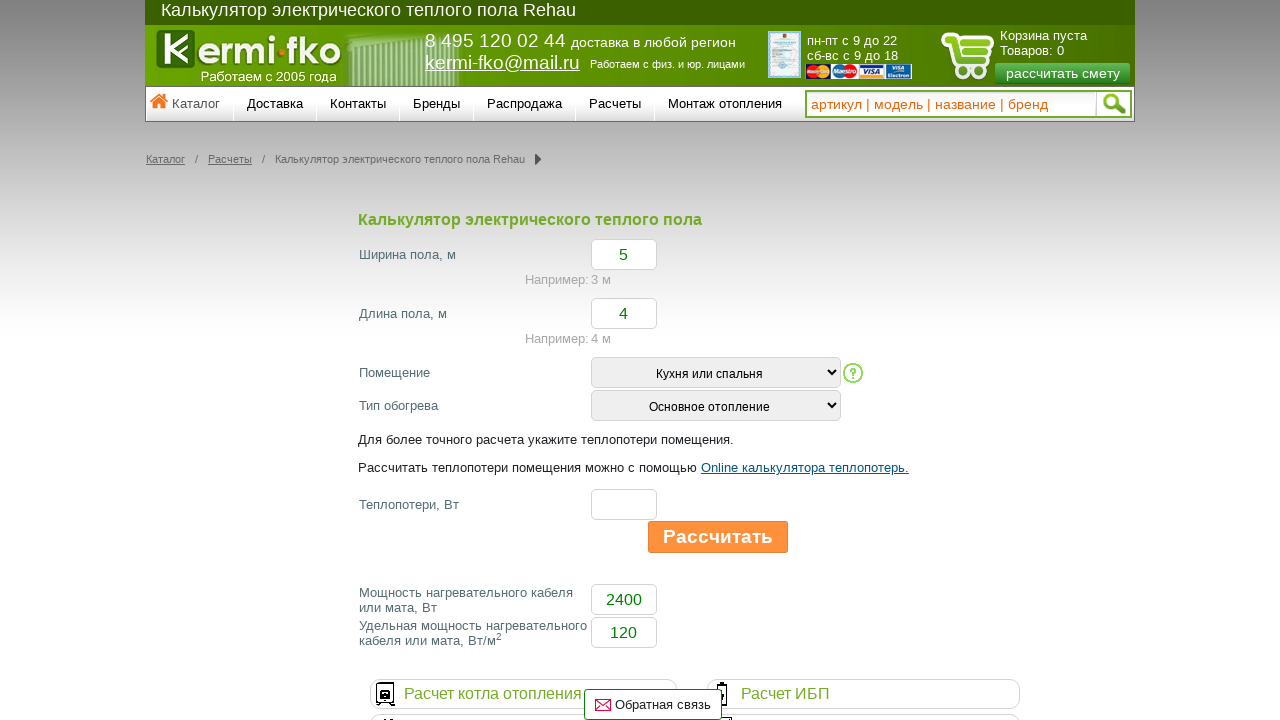

Verified specific floor cable power value equals 120
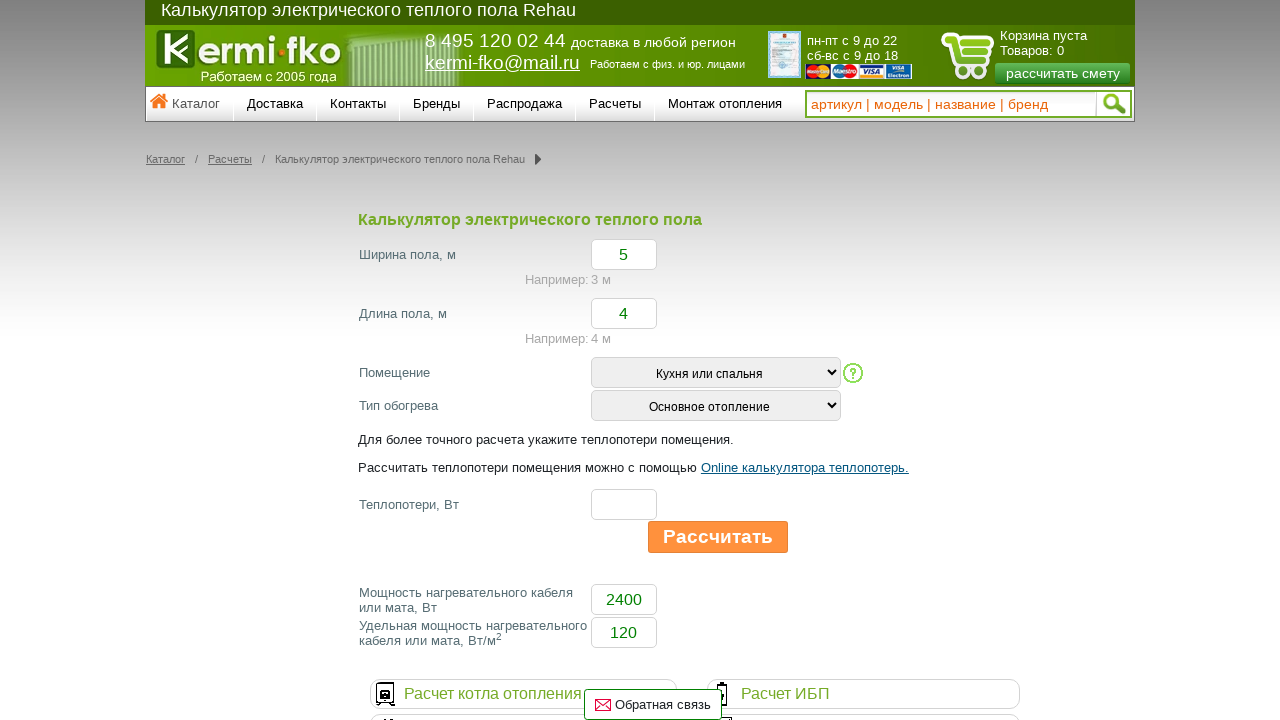

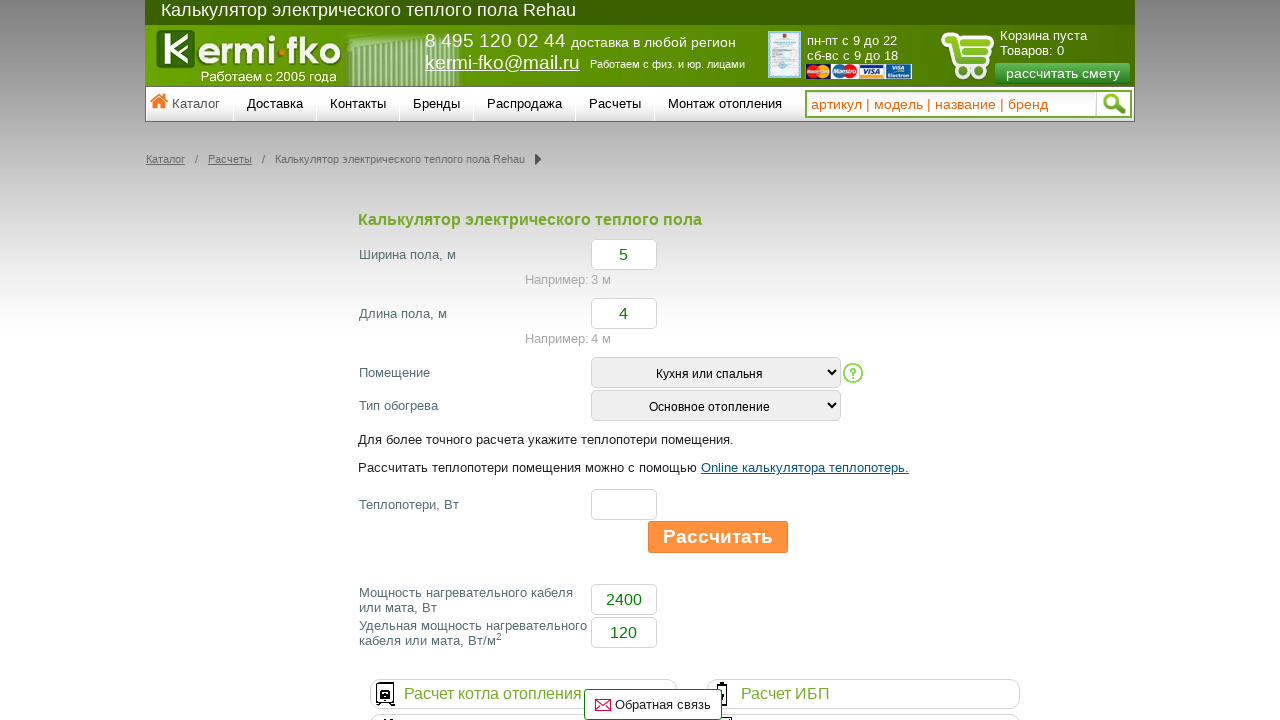